Tests tooltip functionality by hovering over a button to display its tooltip

Starting URL: https://demoqa.com/tool-tips

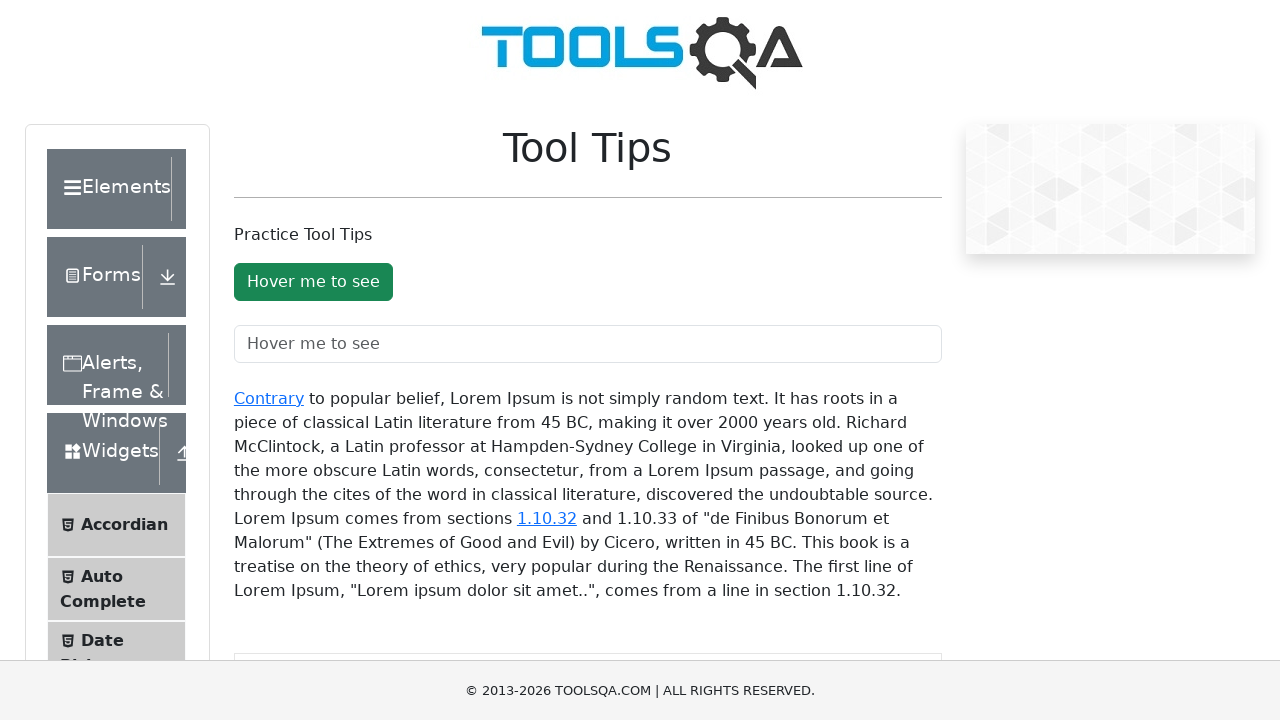

Hovered over the tooltip button at (313, 282) on #toolTipButton
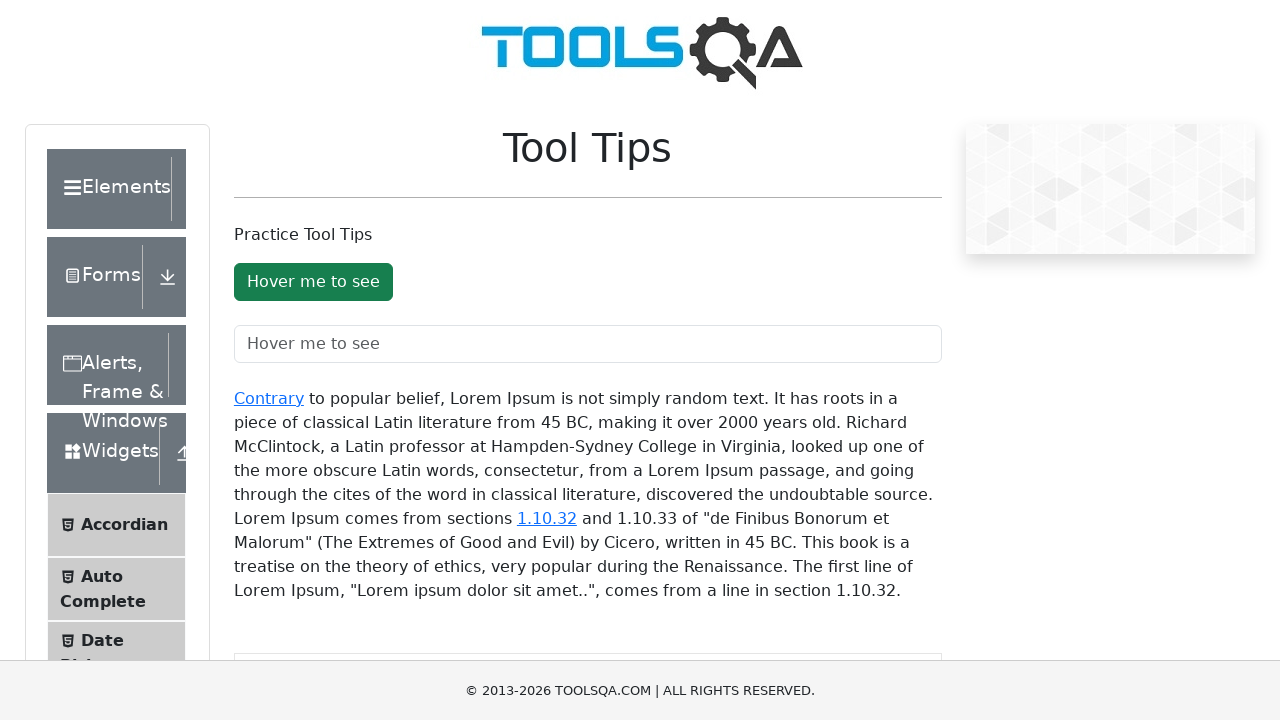

Tooltip appeared on hover
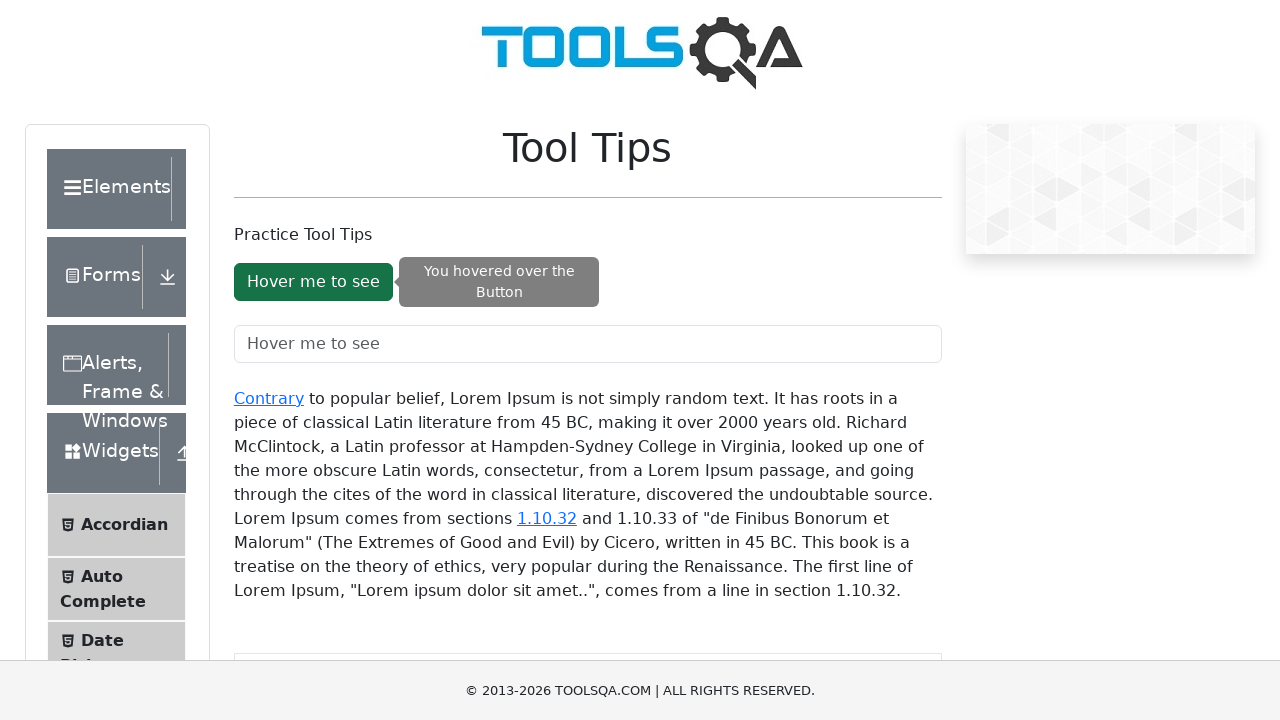

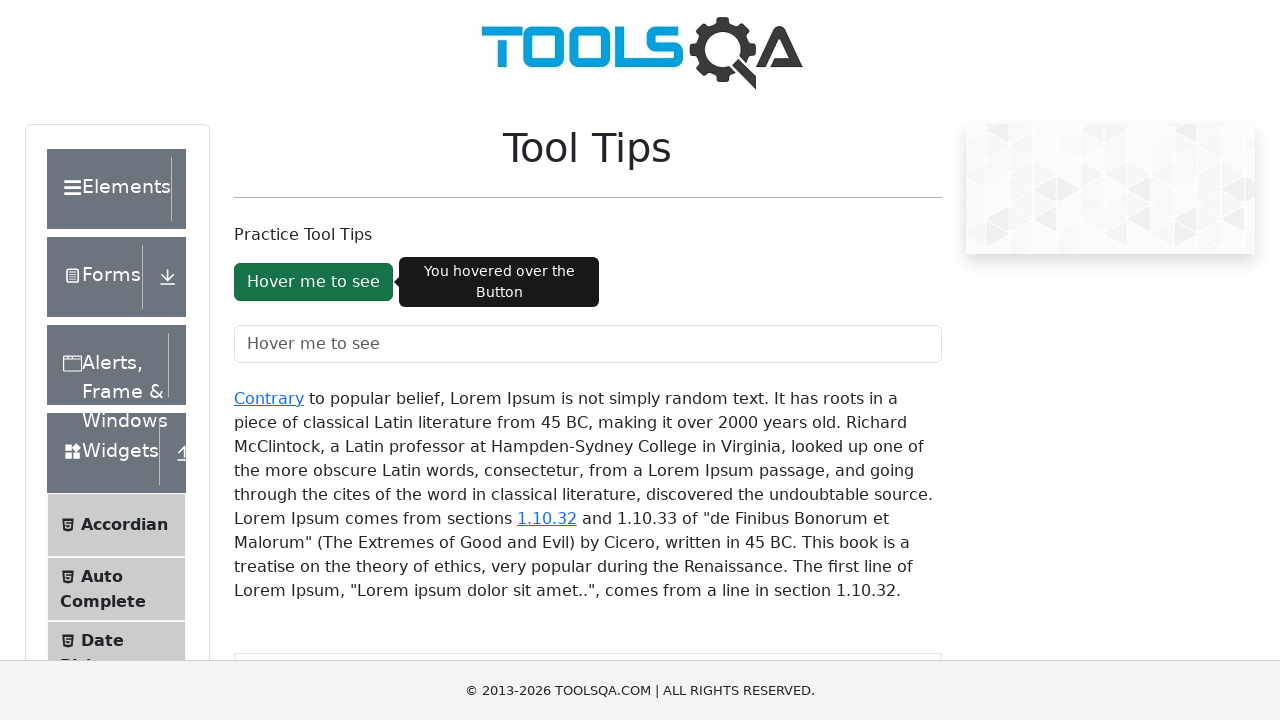